Tests page load performance by navigating to the website and measuring load time, then verifying it completes within an acceptable threshold.

Starting URL: https://s-d-s.co.uk/

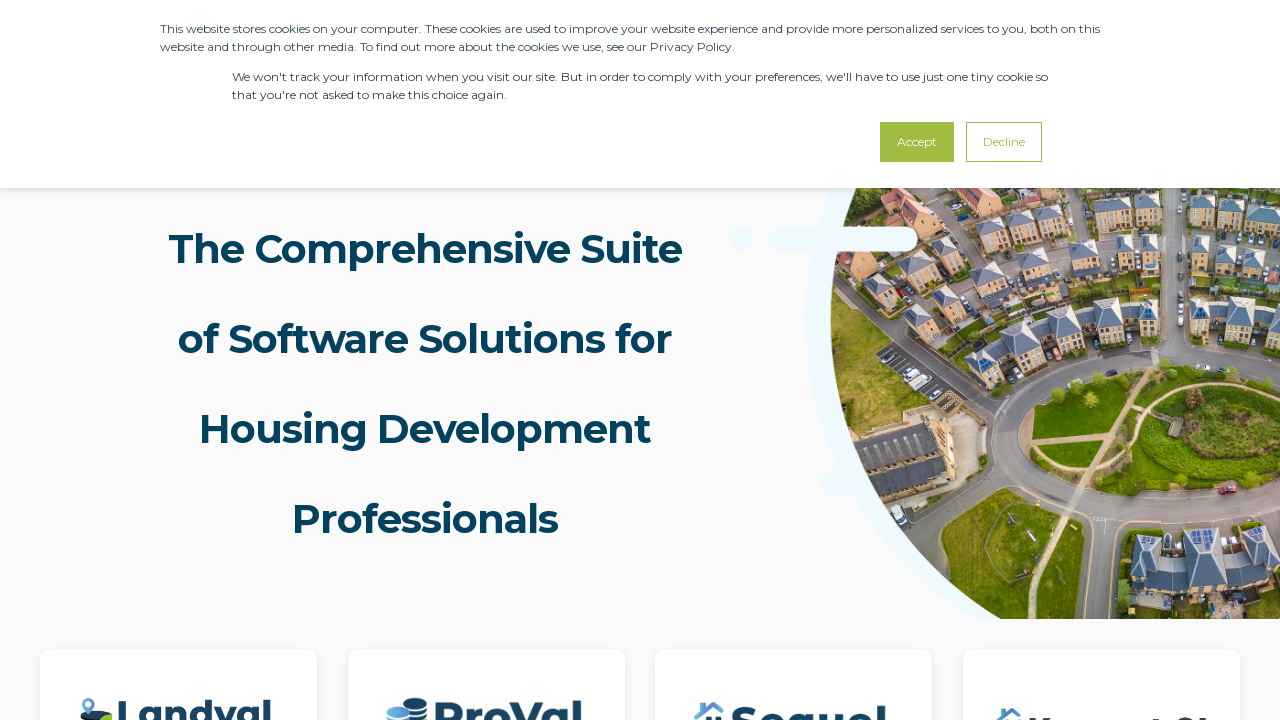

Page fully loaded (load state complete)
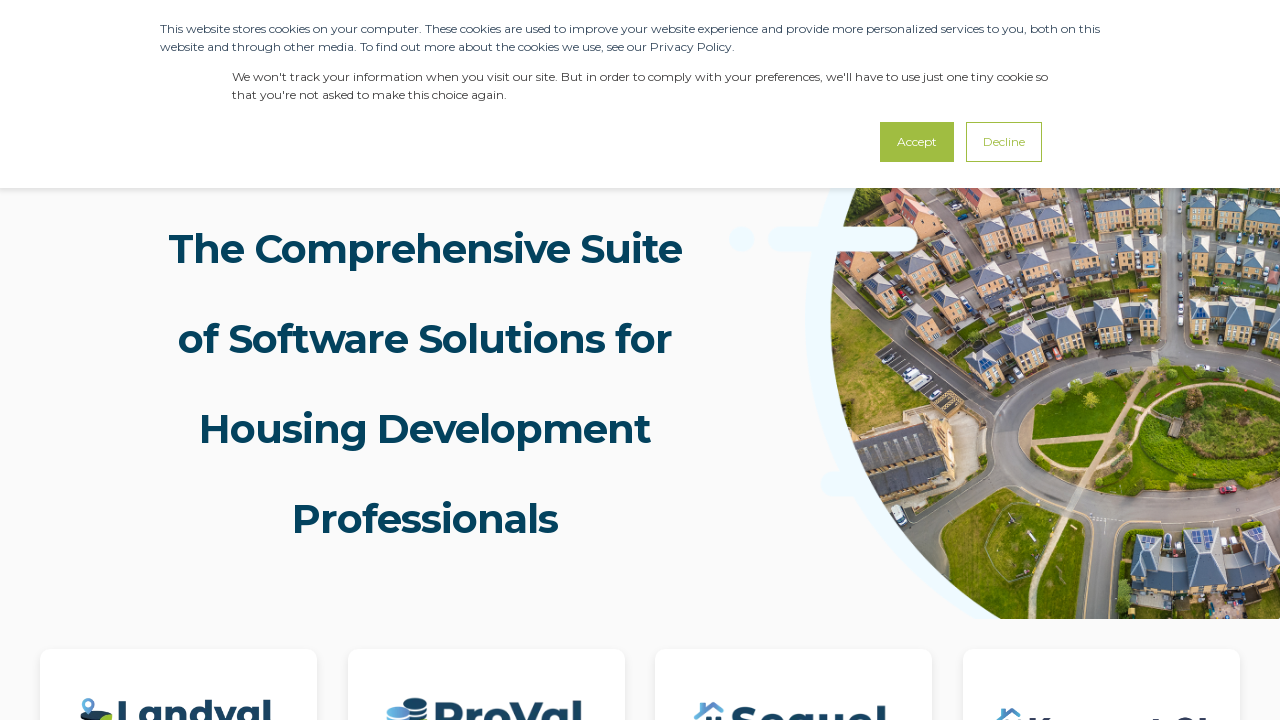

Page load time calculated: 177.45ms
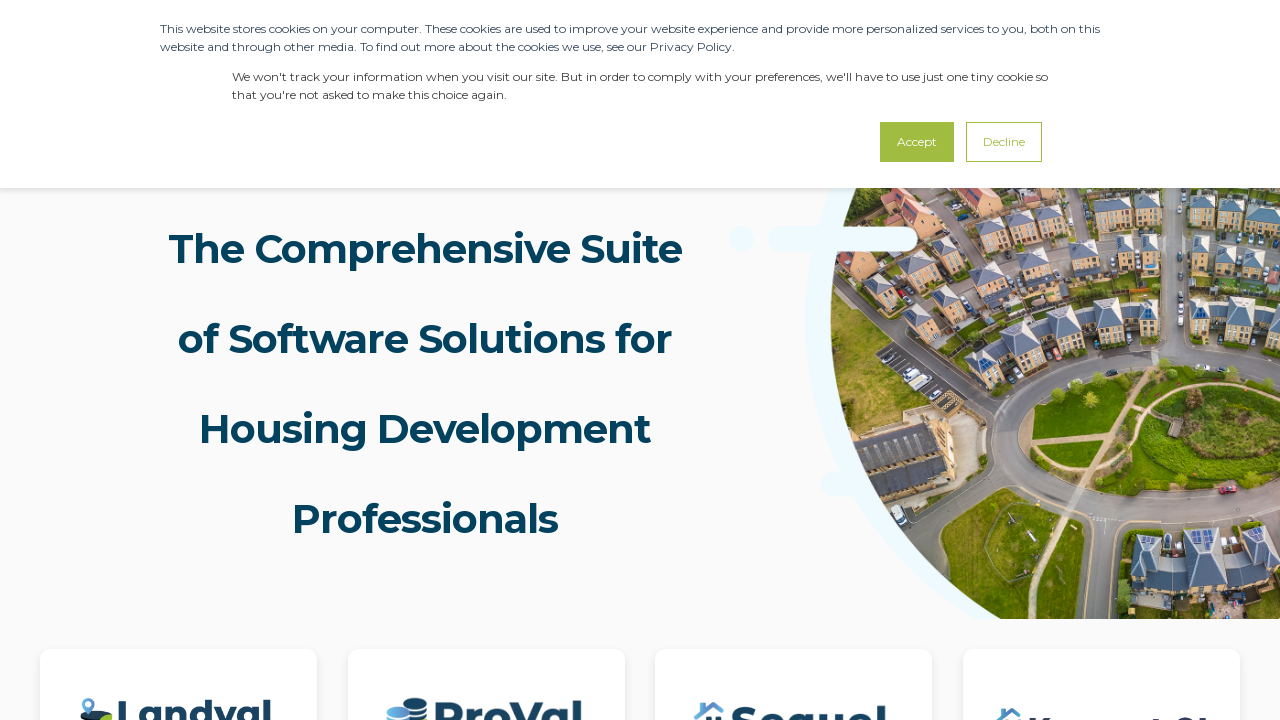

Verified page load time 177.45ms is within 60 second threshold
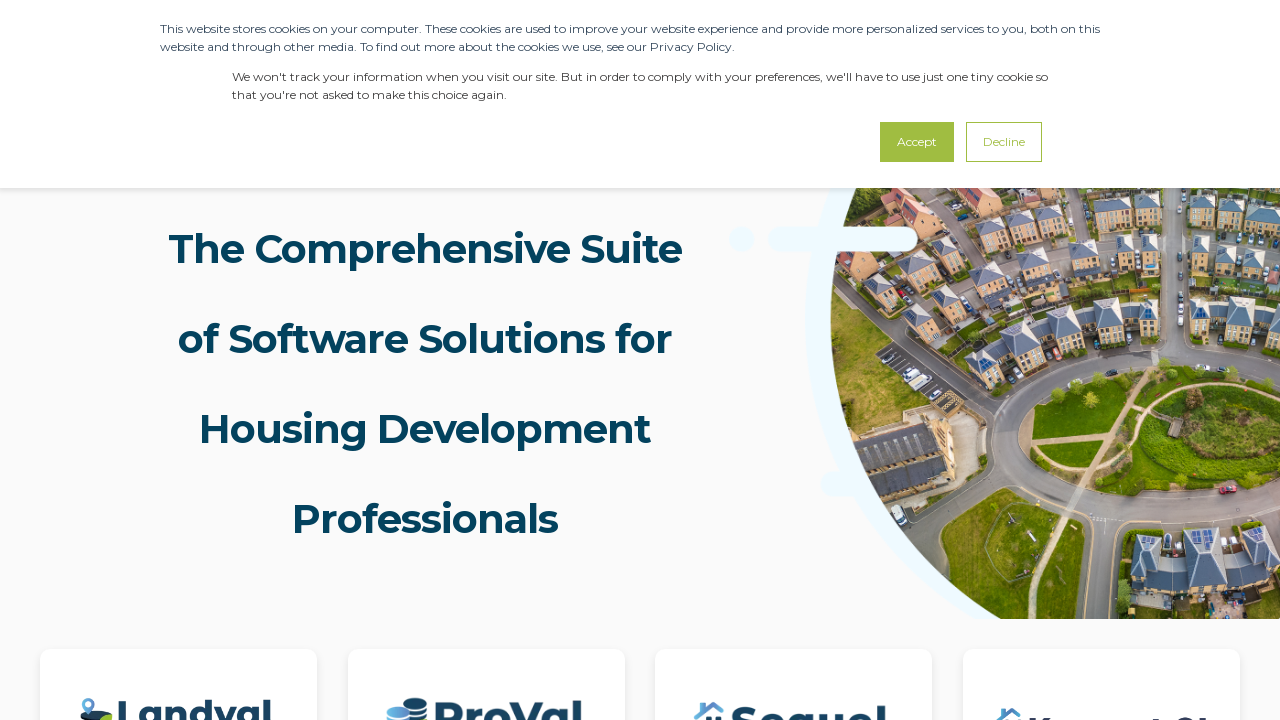

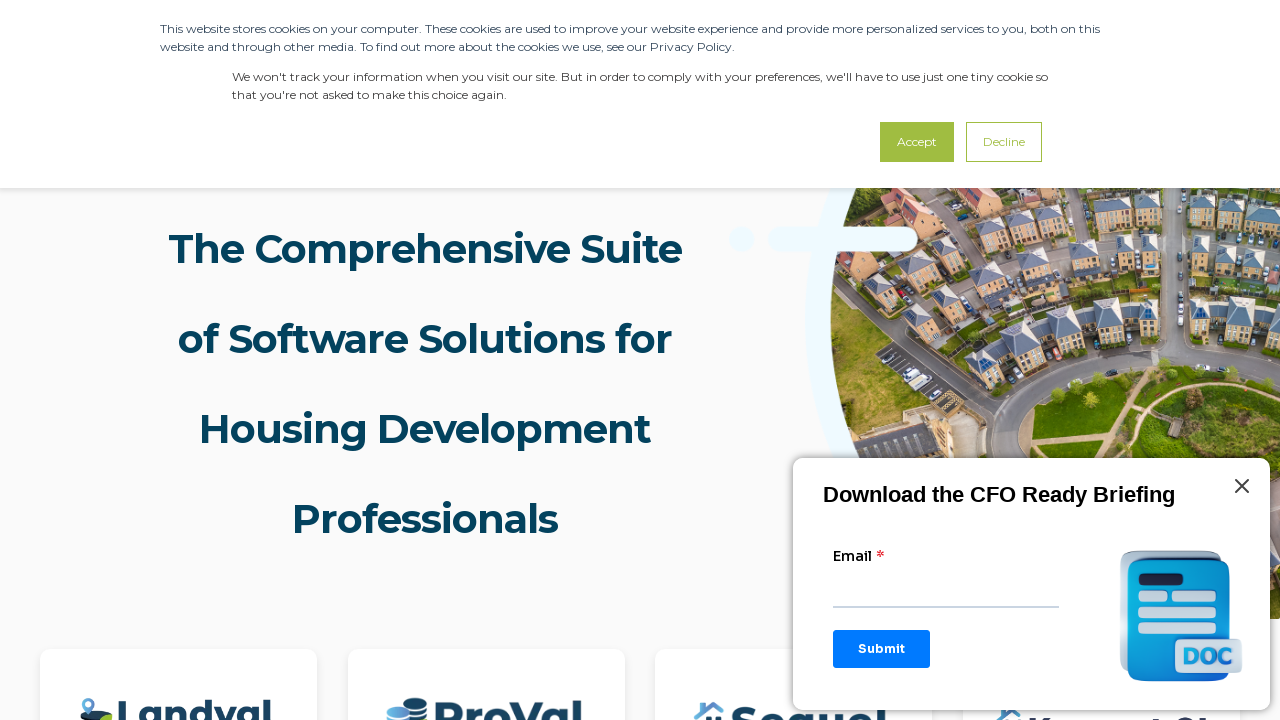